Clicks a link using partial link text and verifies the alert message

Starting URL: https://igorsmasc.github.io/botoes_atividade_selenium/

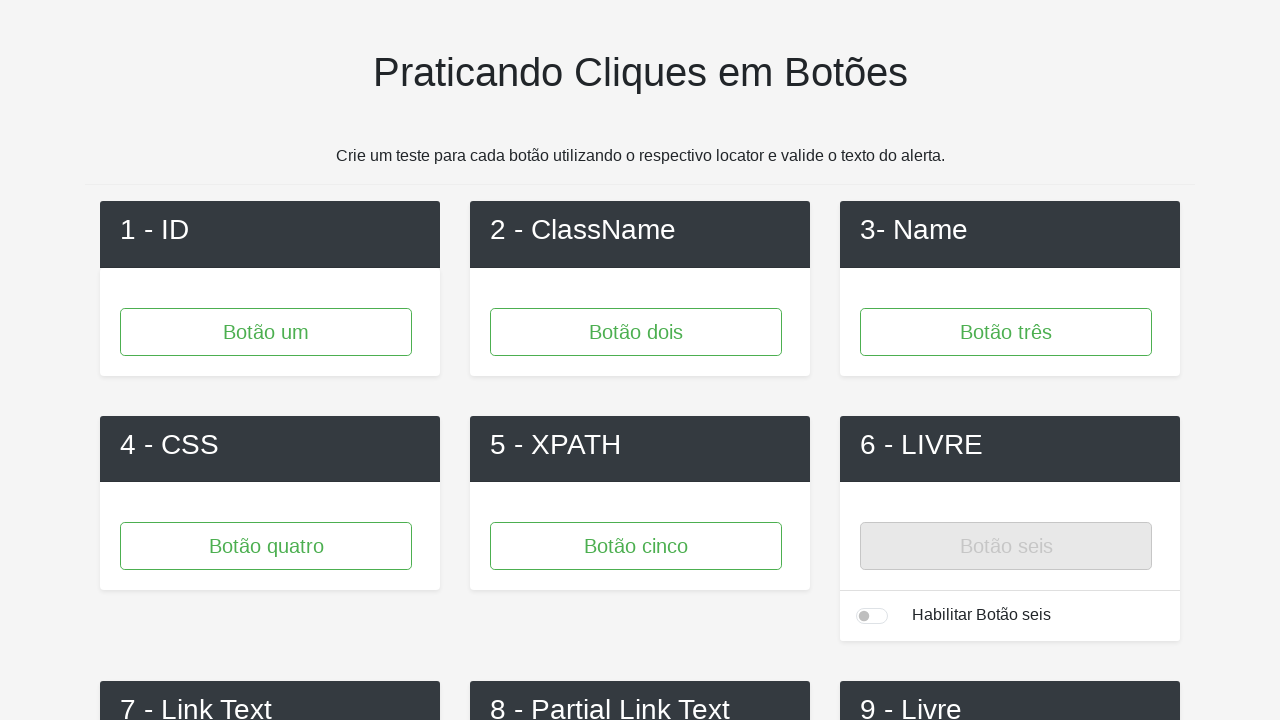

Clicked link with partial text 'nk 2' at (640, 361) on text=nk 2
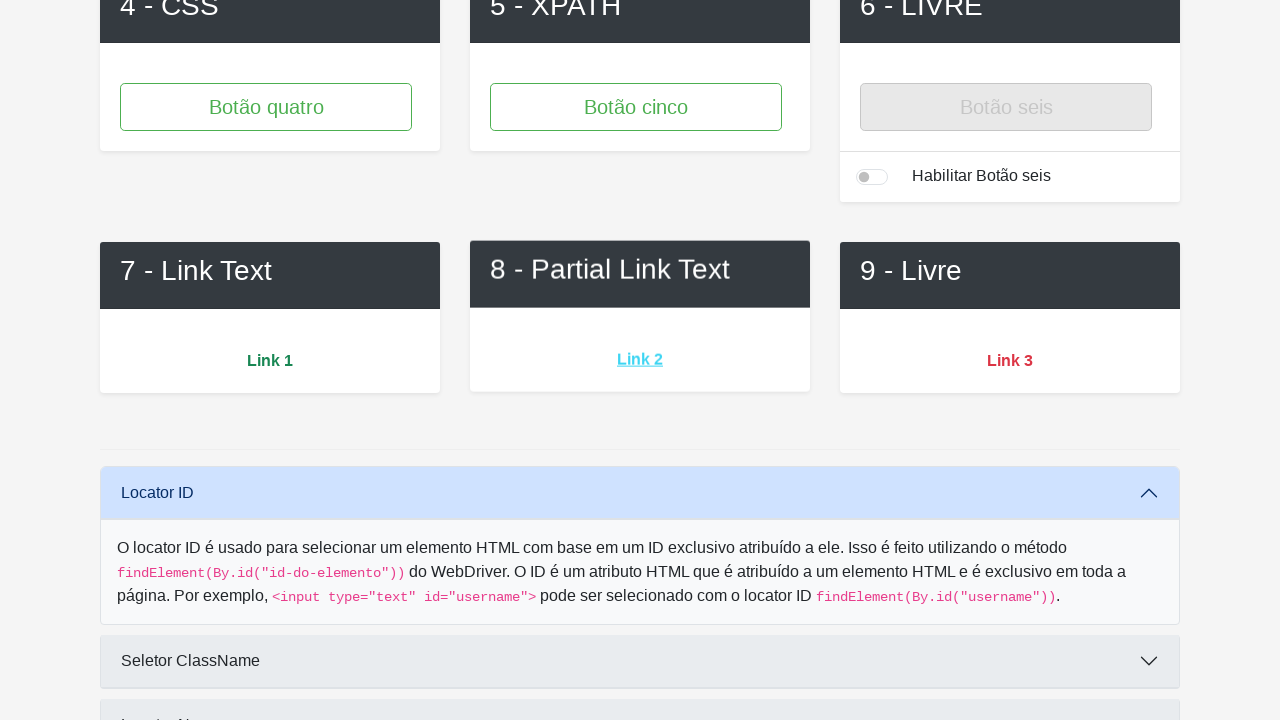

Set up dialog handler to accept alert message
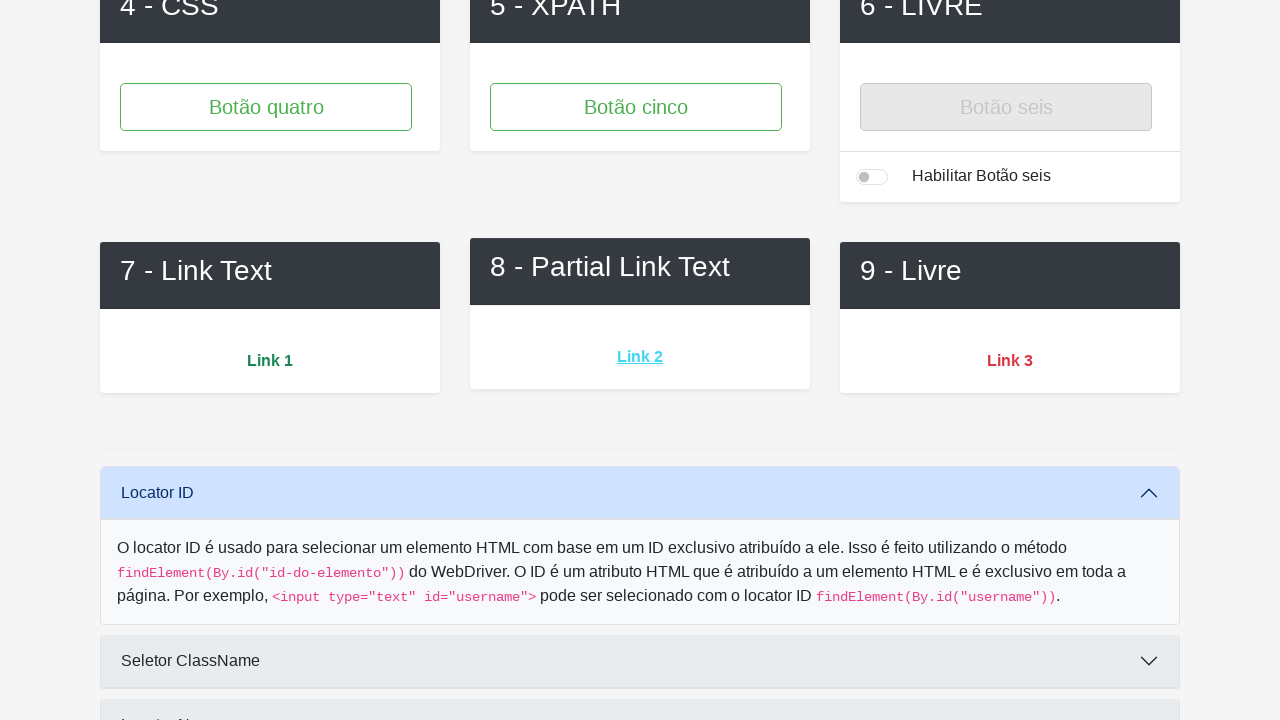

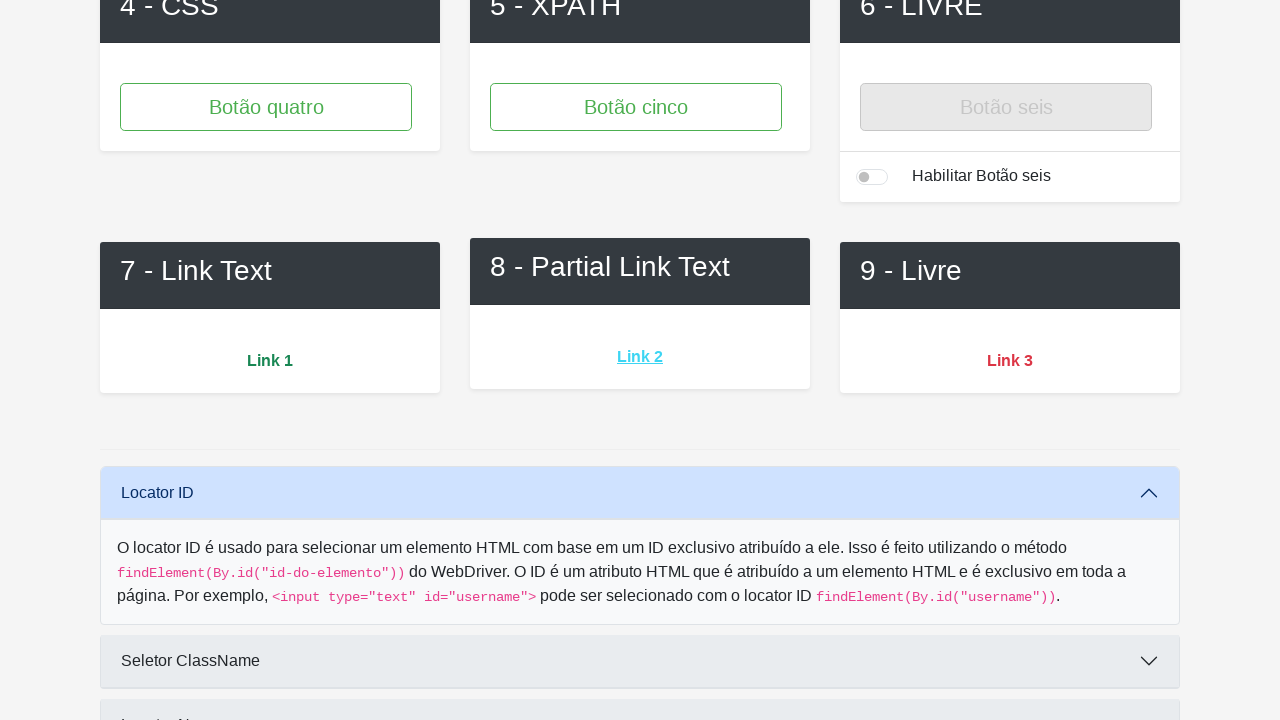